Navigates to a test application homepage and clicks on the Students link

Starting URL: https://gravitymvctestapplication.azurewebsites.net/

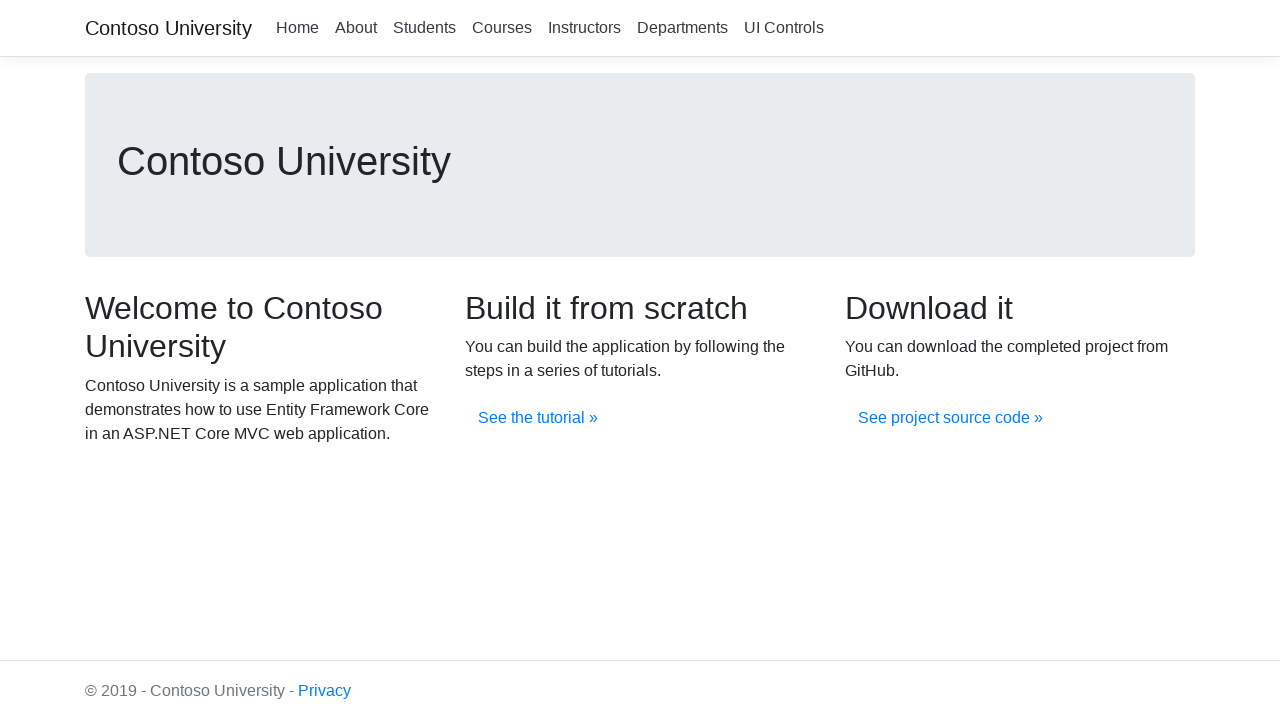

Navigated to Gravity MVC Test Application homepage
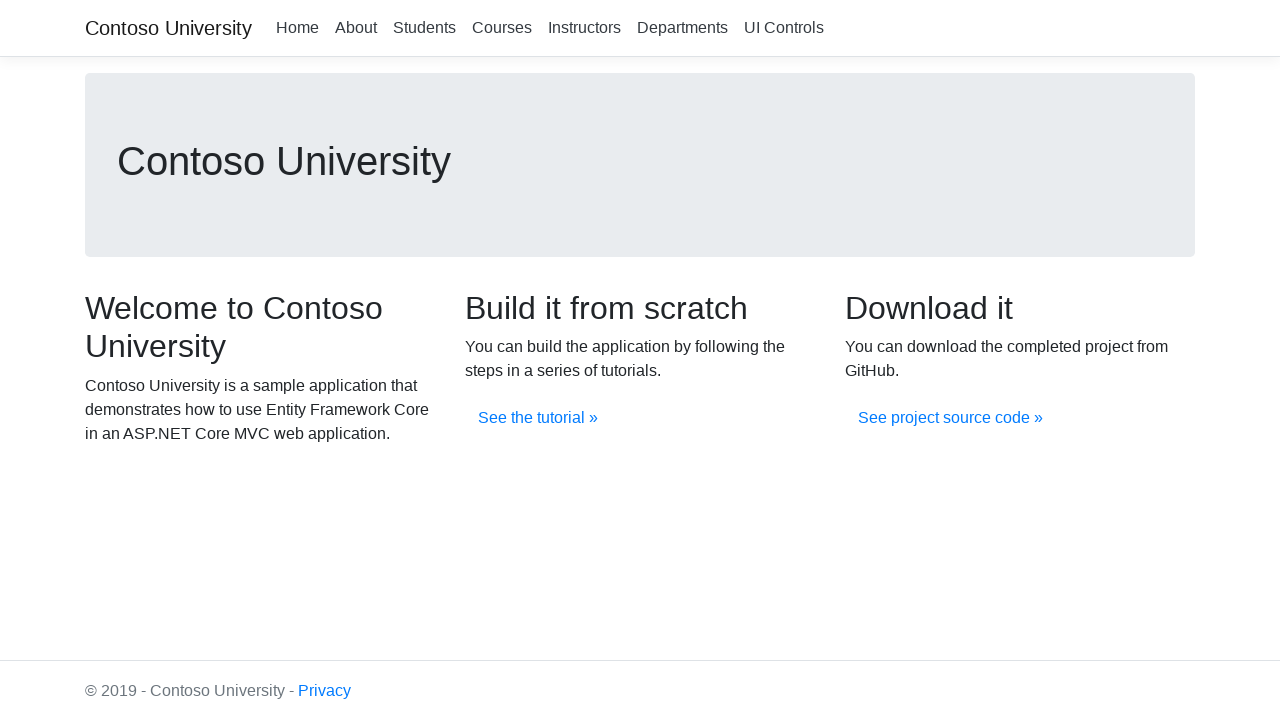

Clicked on the Students link at (424, 28) on xpath=//a[.='Students']
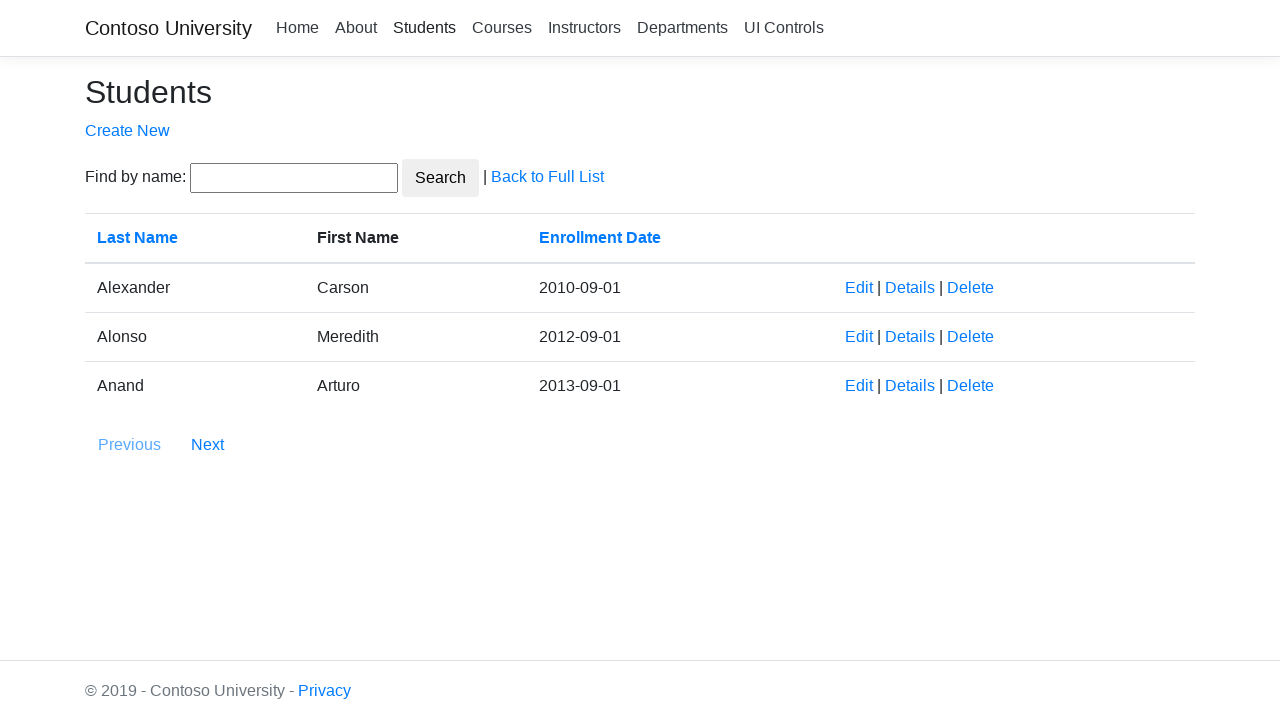

Waited for page navigation to complete (networkidle)
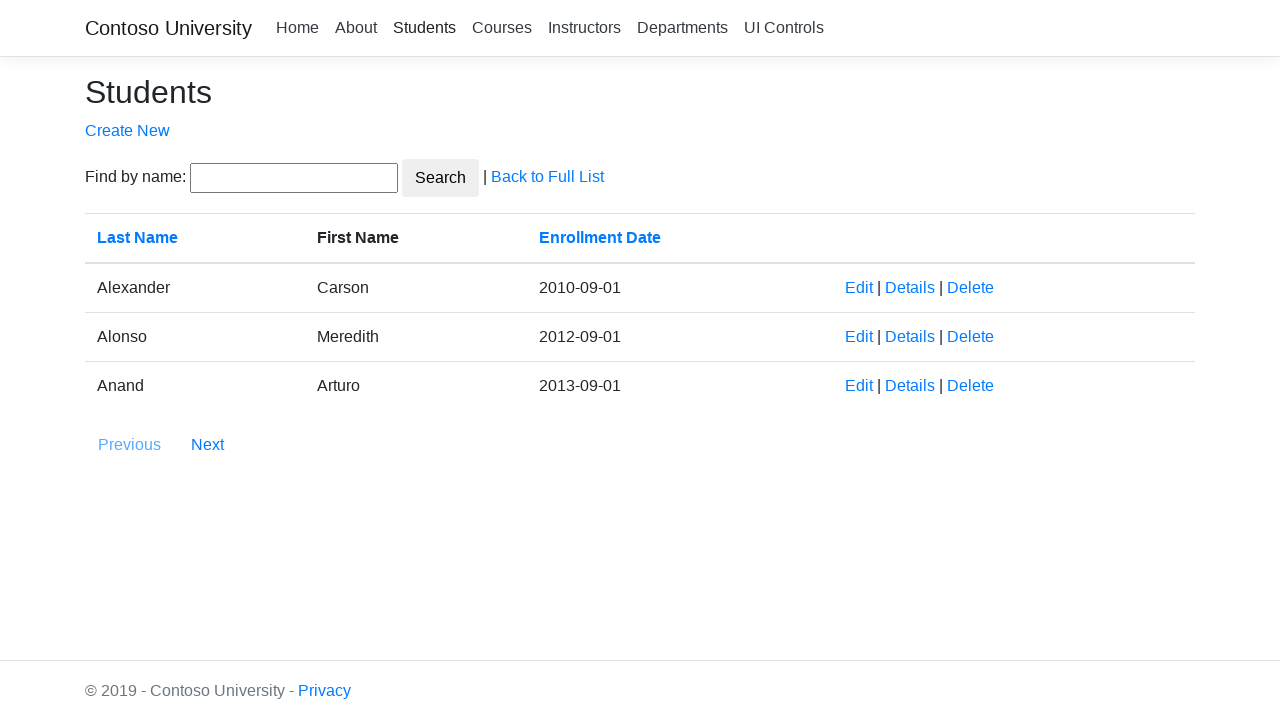

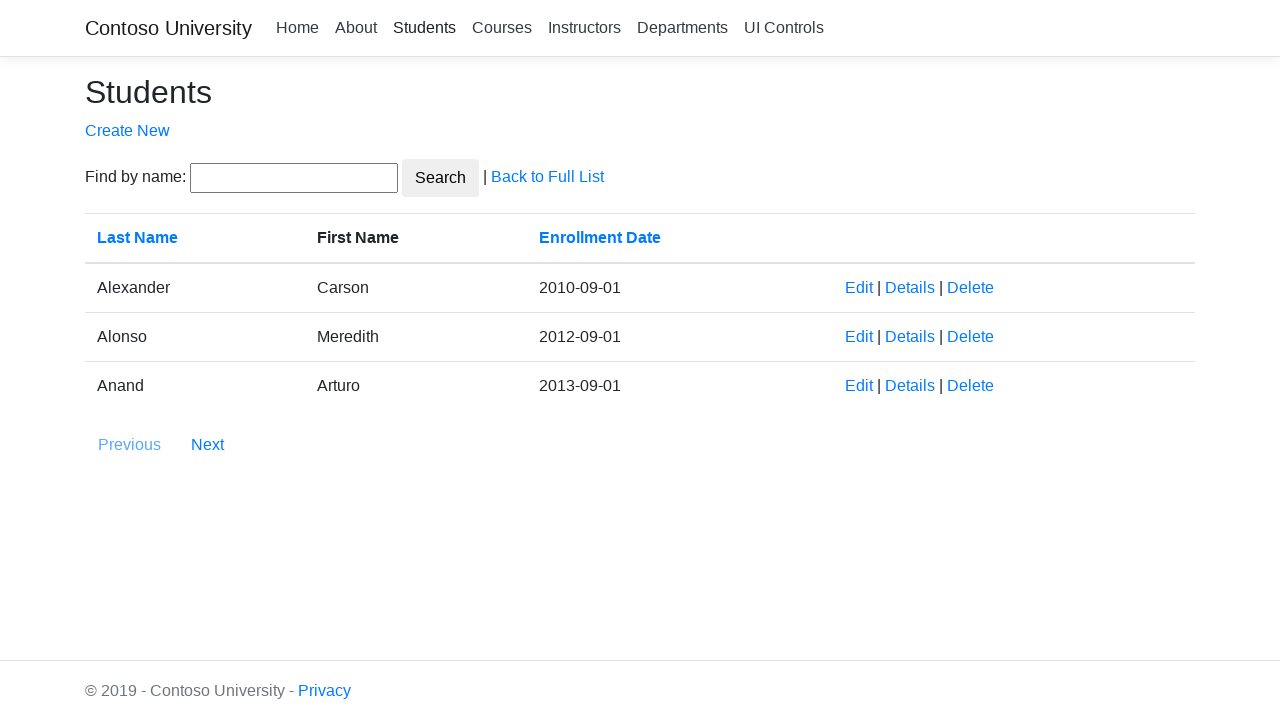